Tests a registration form by filling in first name, last name, and email fields, then submitting the form and verifying the success message is displayed.

Starting URL: http://suninjuly.github.io/registration1.html

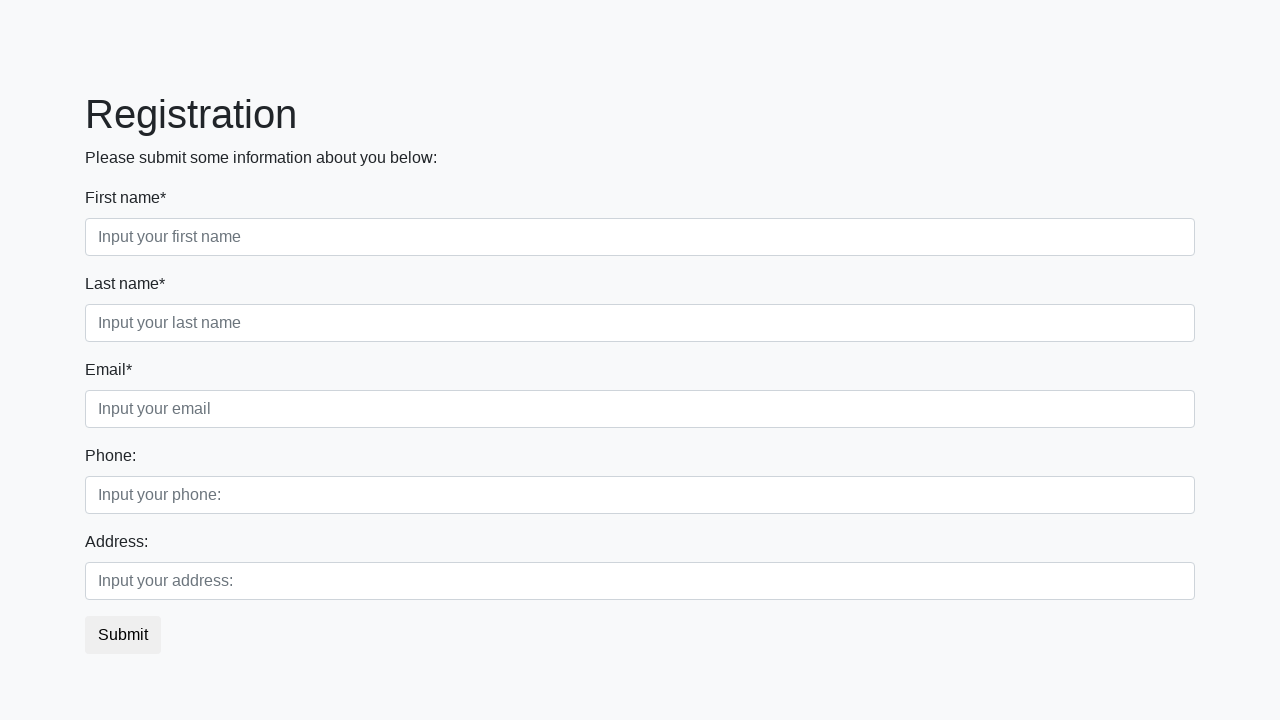

Filled first name field with 'Ivan' on div.first_block>div.form-group.first_class>input
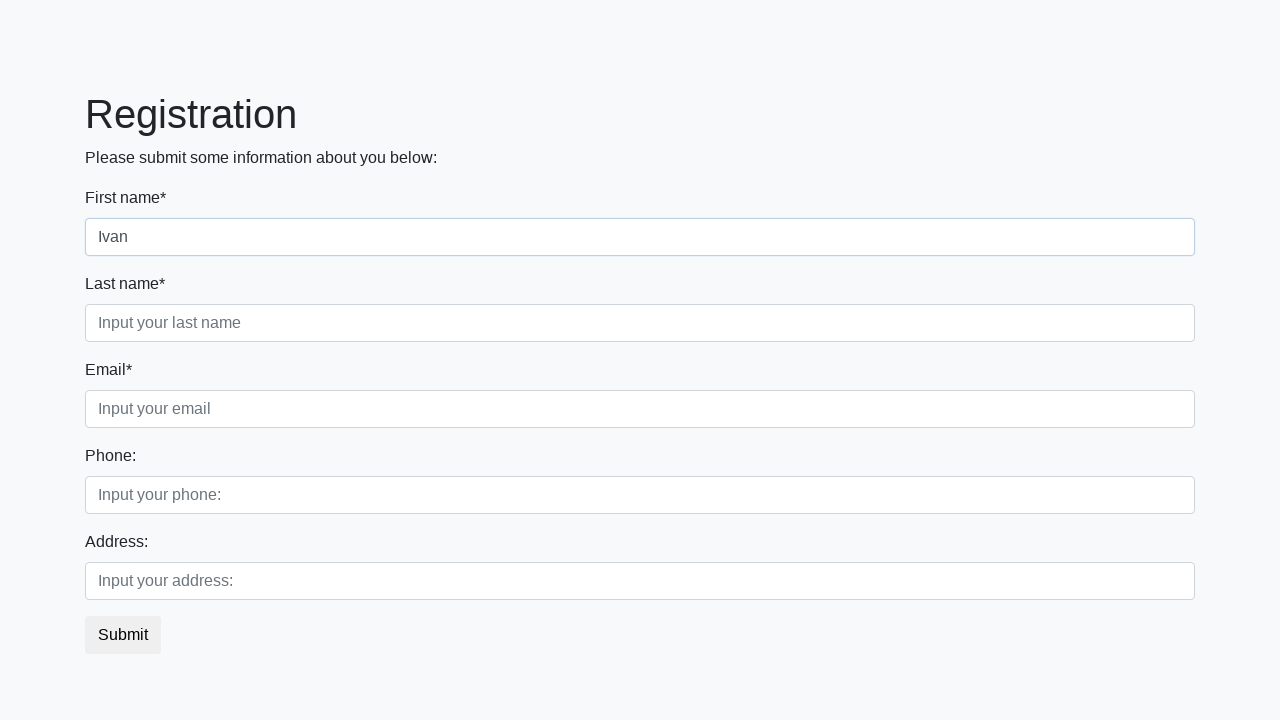

Filled last name field with 'Petrov' on div.first_block>div.form-group.second_class>input
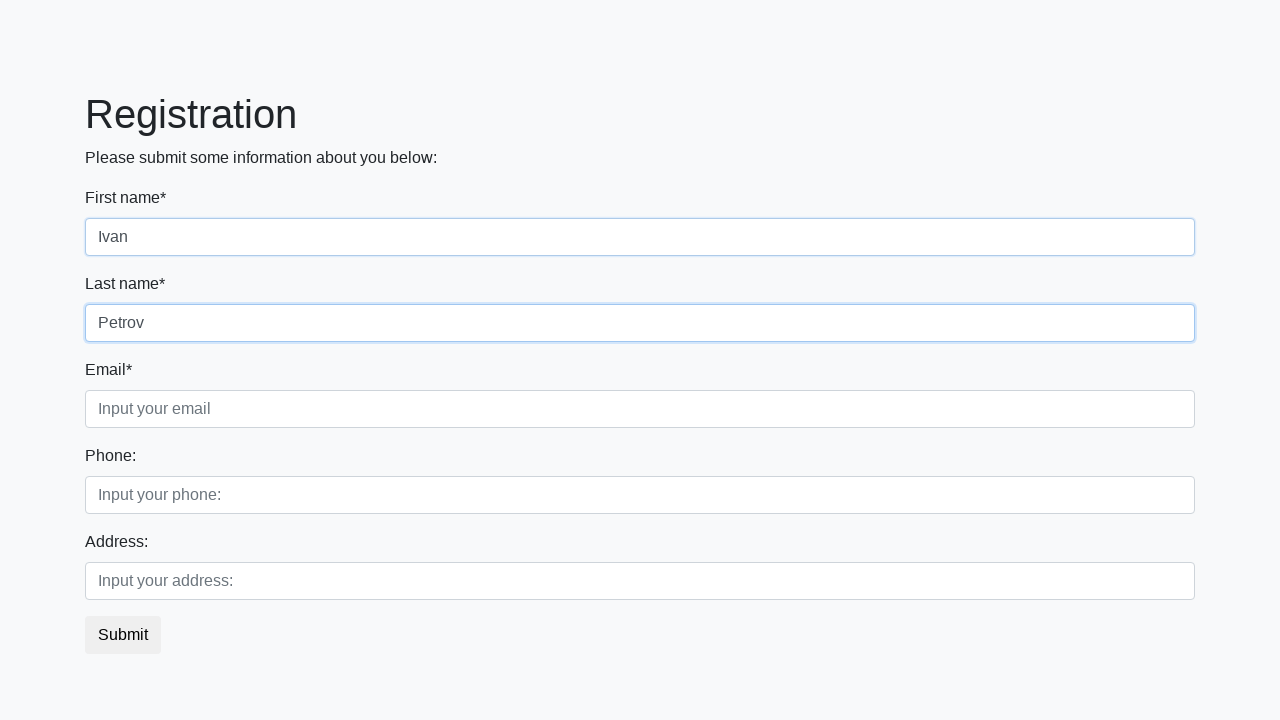

Filled email field with 'testuser87@example.com' on div.first_block>div.form-group.third_class>input
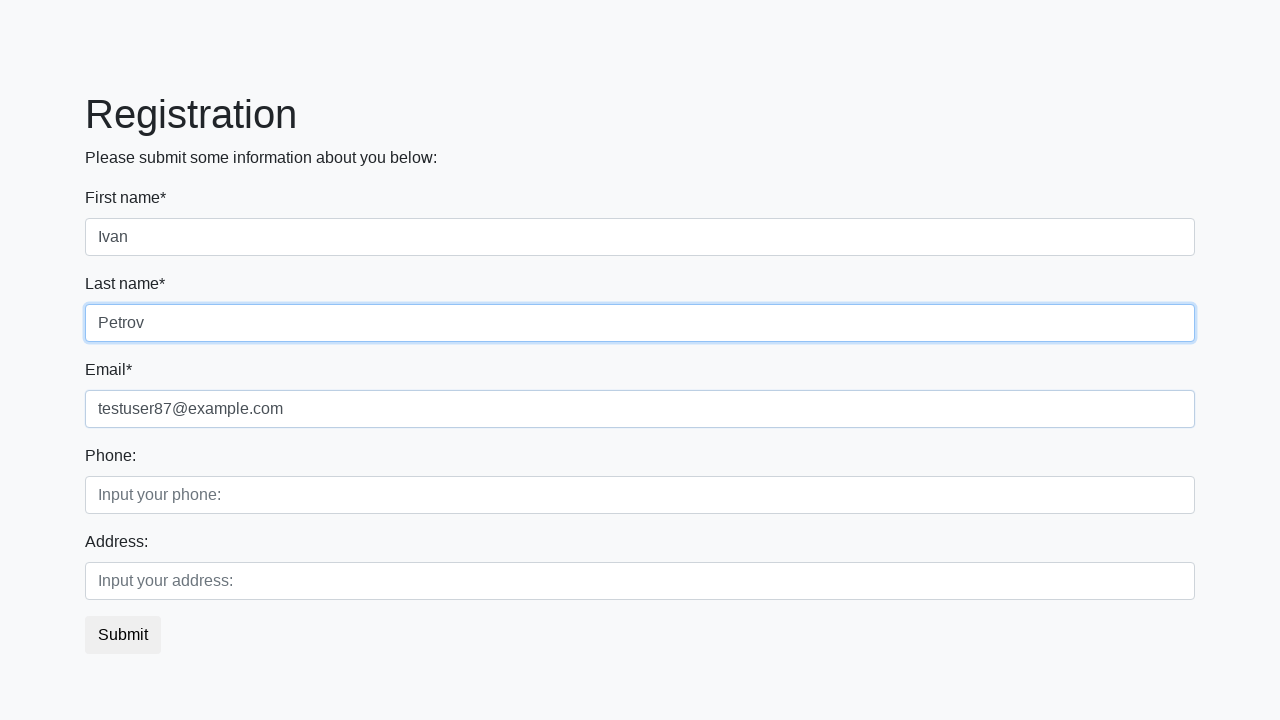

Clicked submit button to register at (123, 635) on button.btn
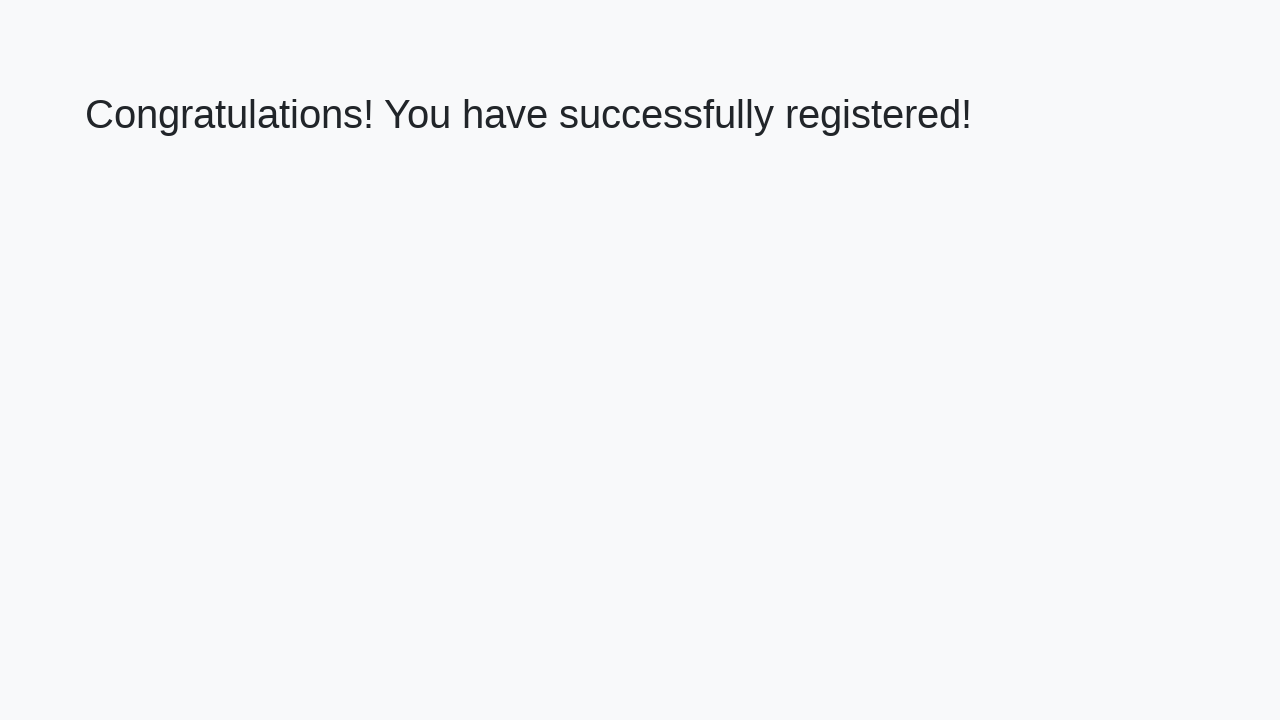

Success message element loaded
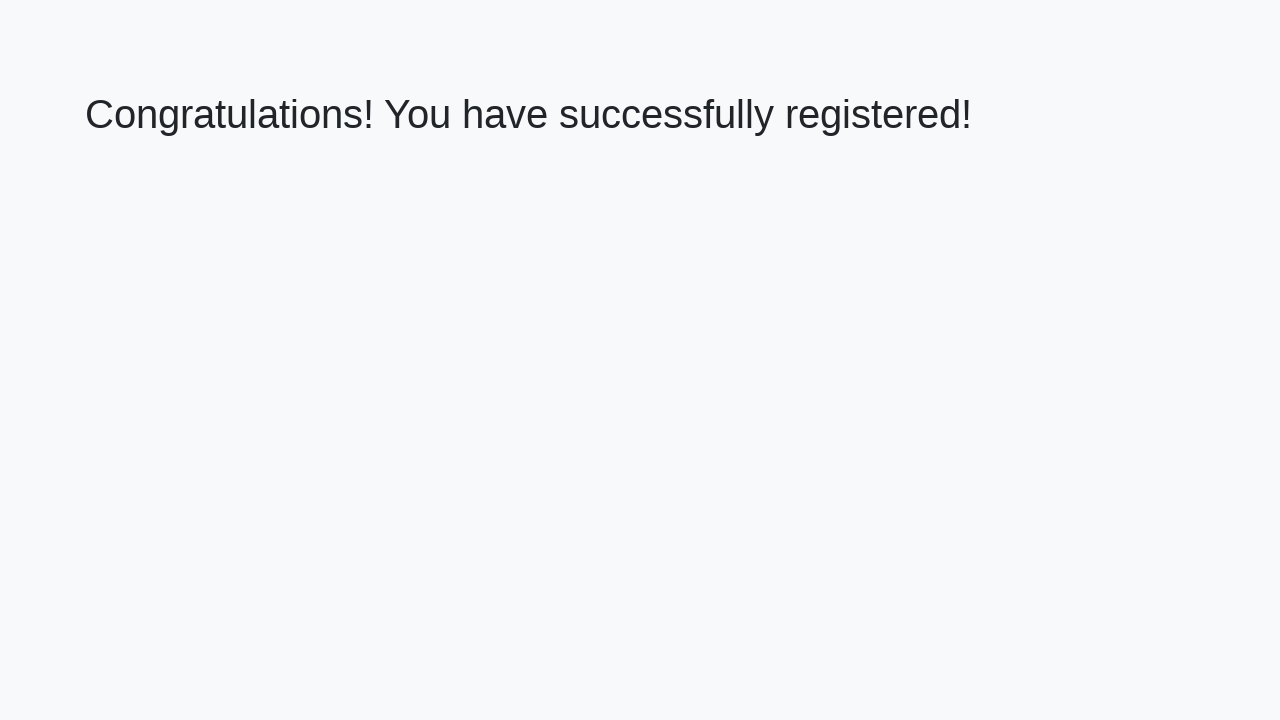

Retrieved success message text
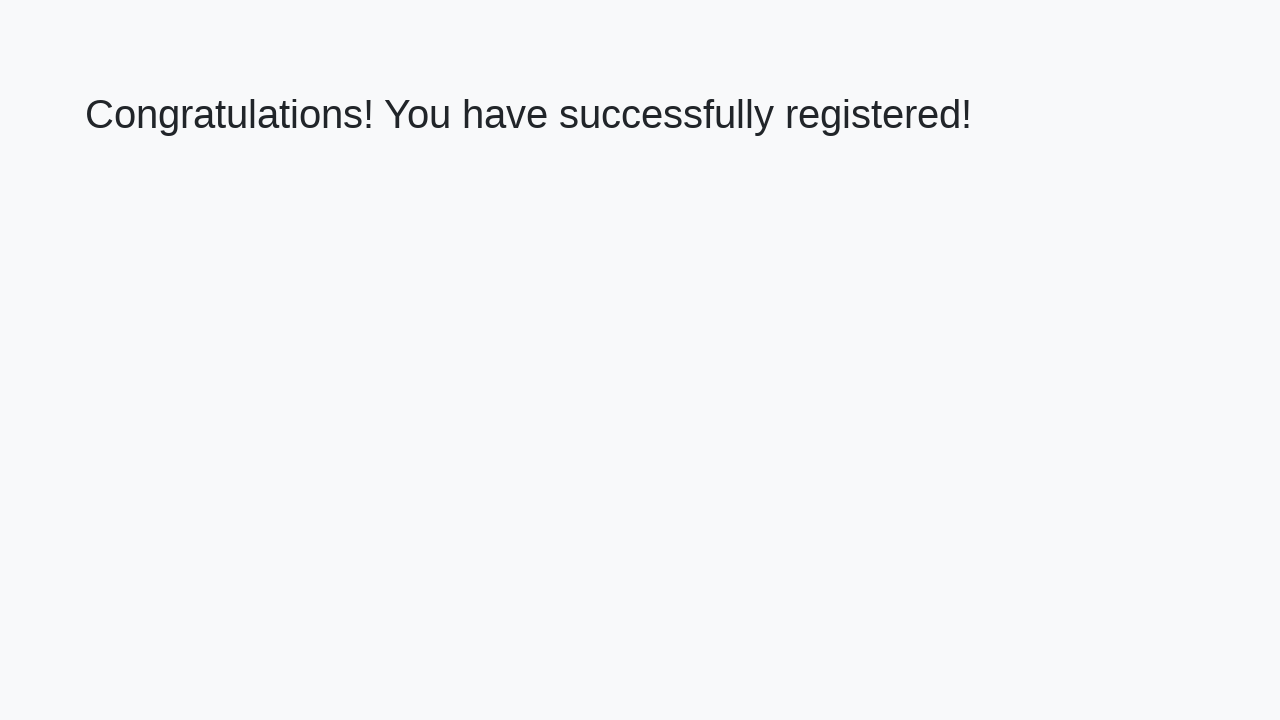

Verified success message: 'Congratulations! You have successfully registered!'
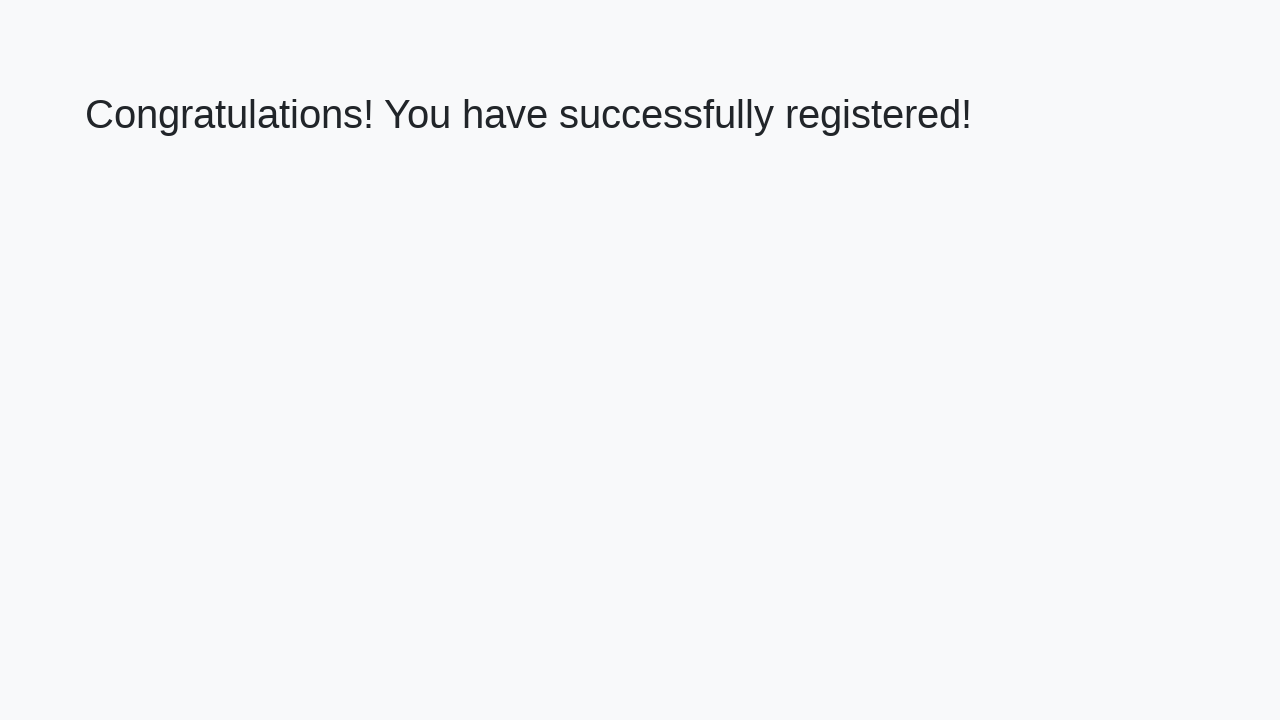

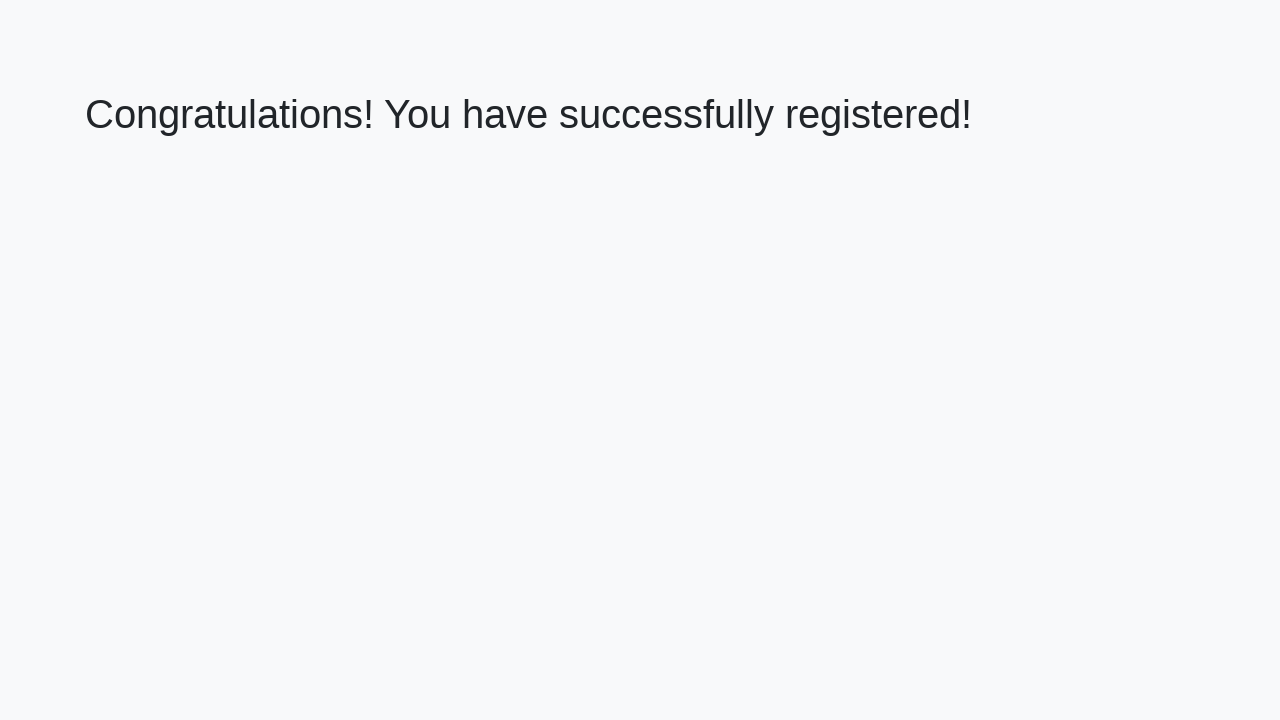